Navigates to Flipkart homepage and verifies the page loads by checking the current URL

Starting URL: https://www.flipkart.com/

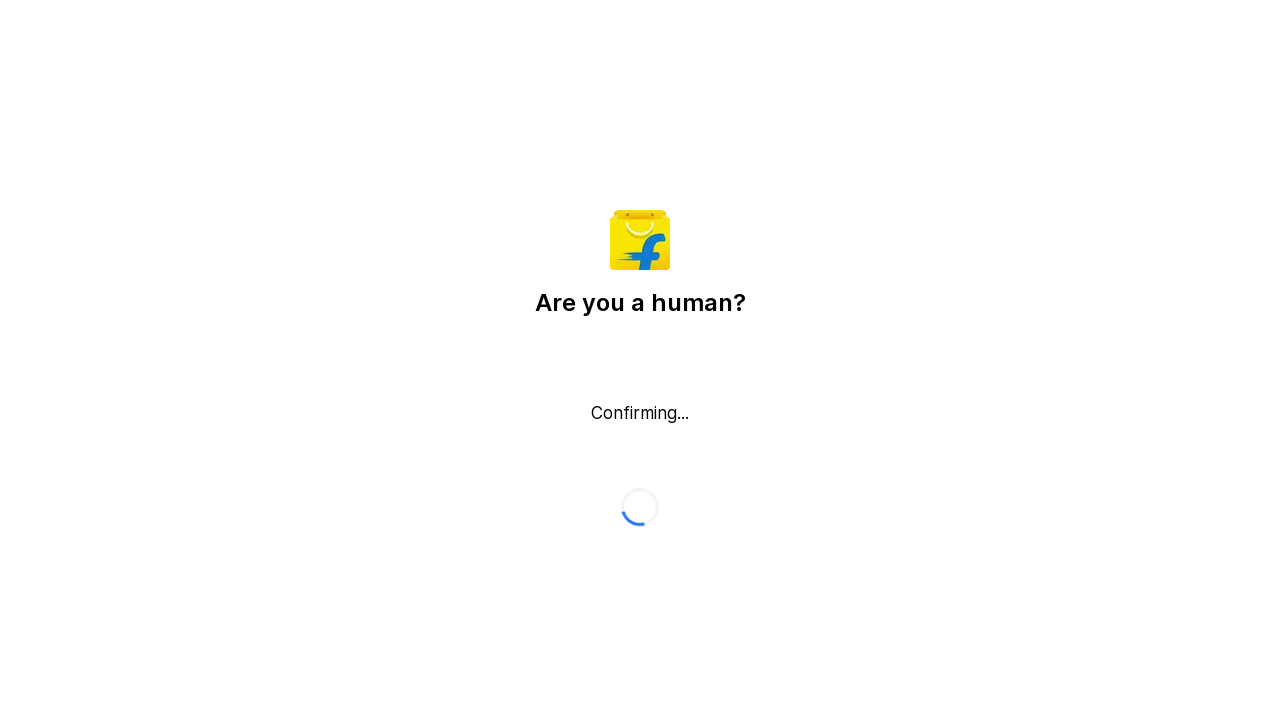

Waited for page to reach domcontentloaded state
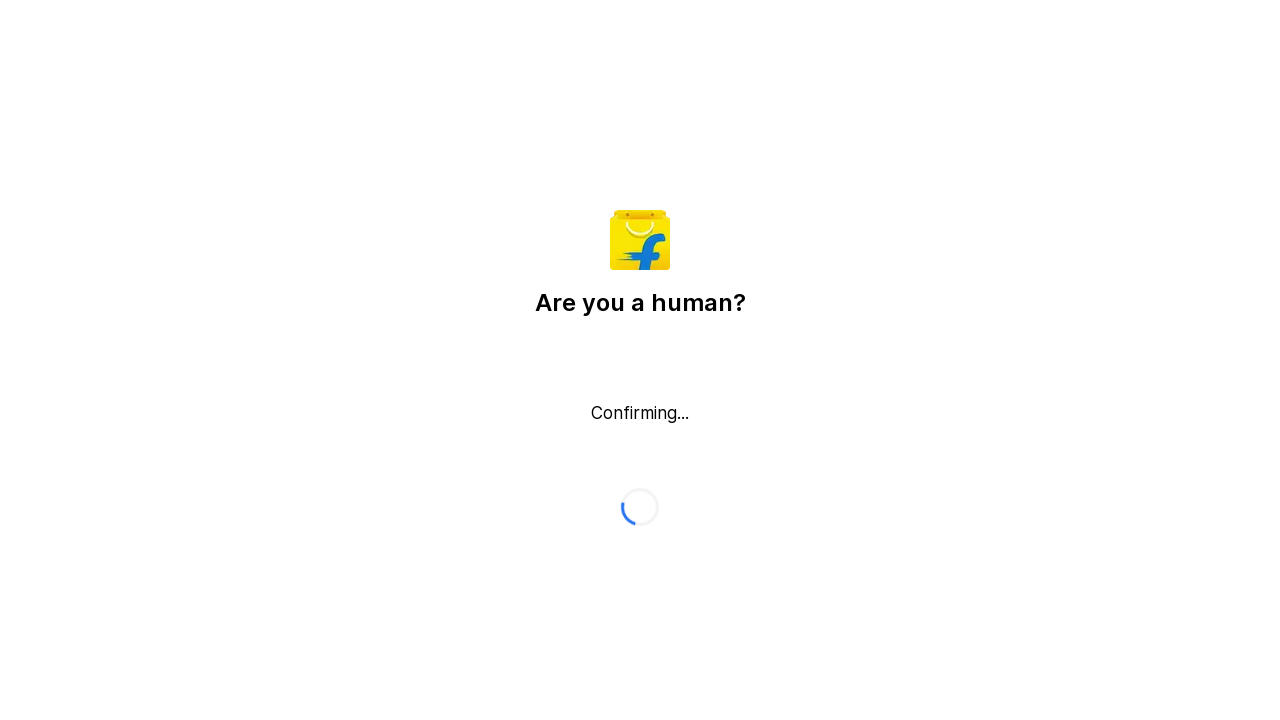

Retrieved current URL: https://www.flipkart.com/
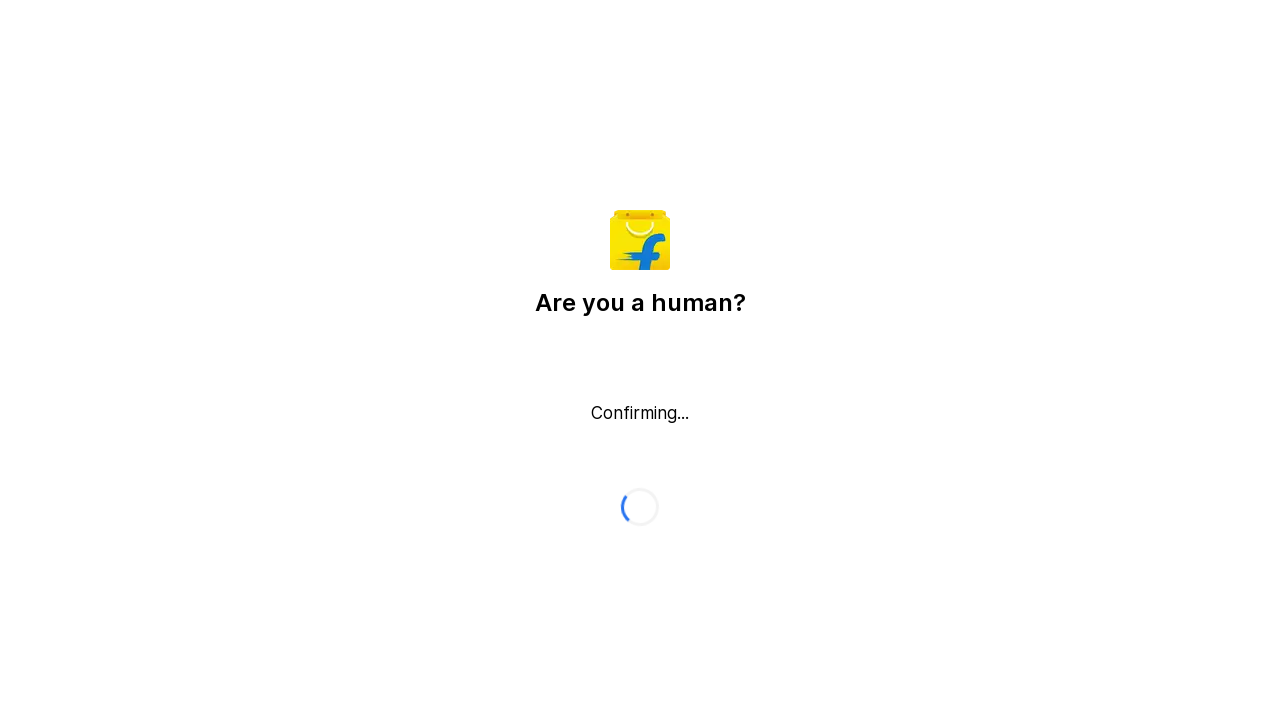

Printed current URL to console: https://www.flipkart.com/
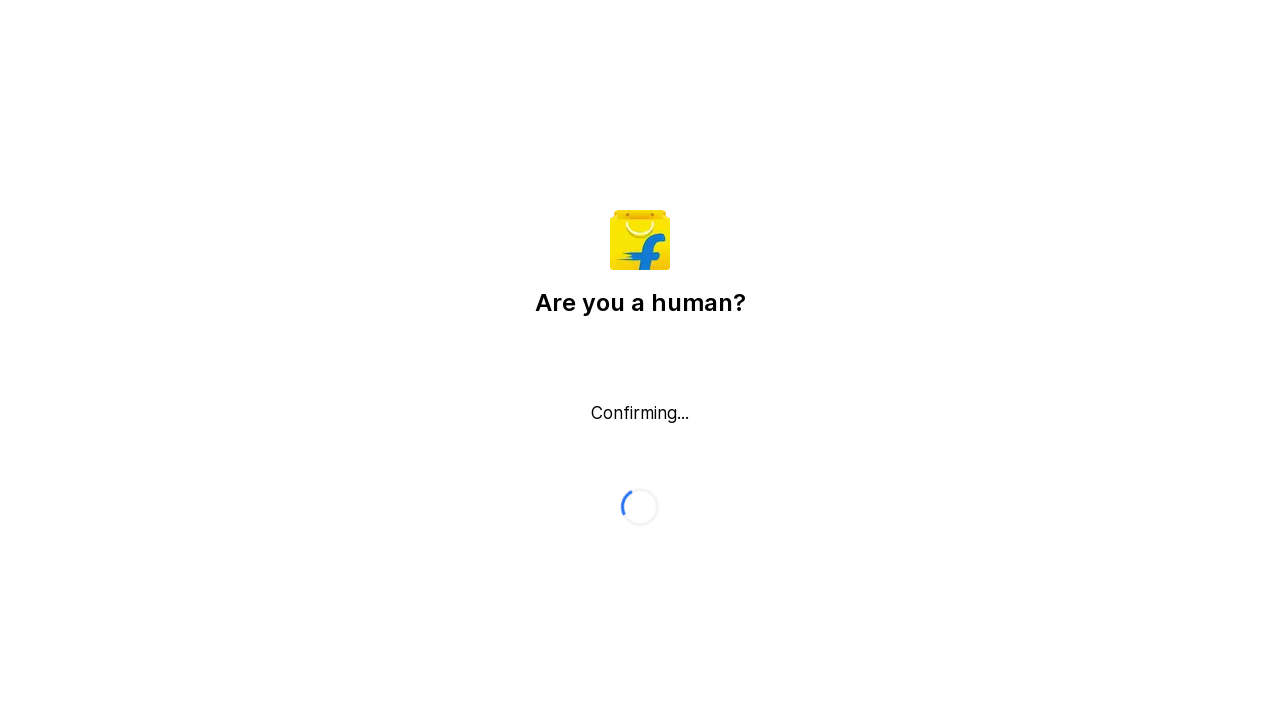

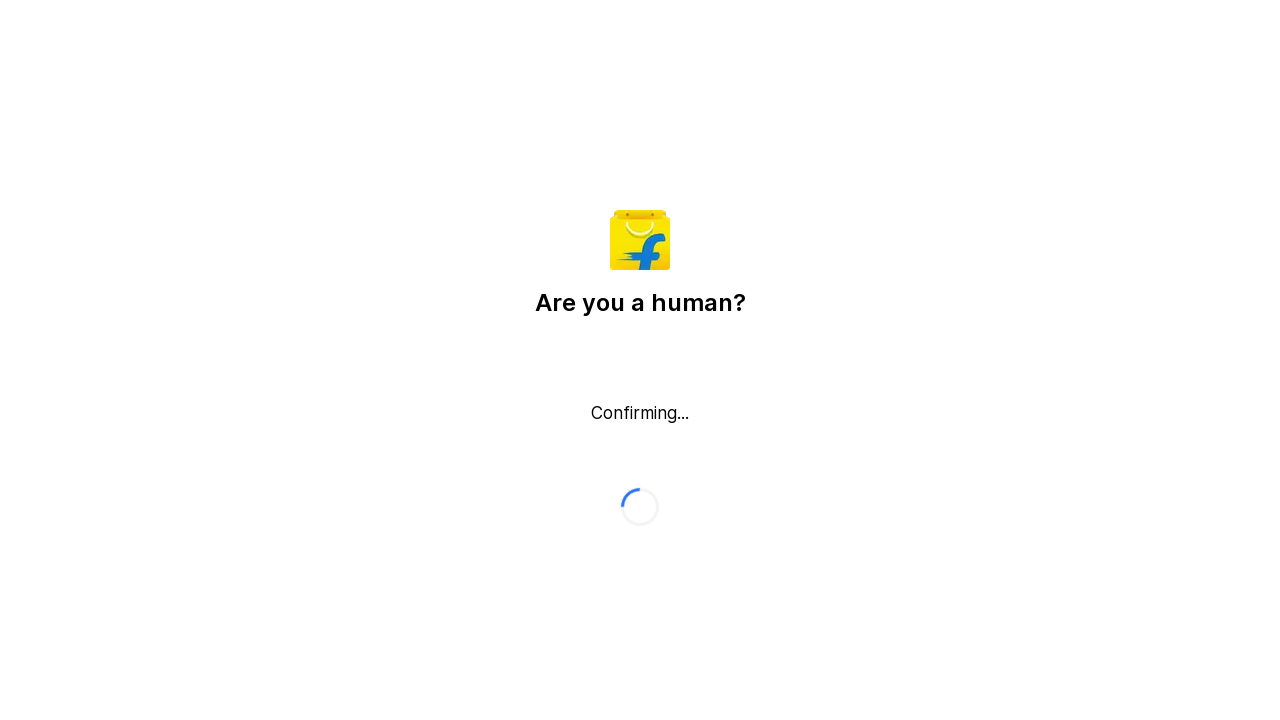